Tests JavaScript prompt dialog handling by clicking a button that triggers a prompt, entering a name, accepting it, and verifying the name appears in the result

Starting URL: https://testcenter.techproeducation.com/index.php?page=javascript-alerts

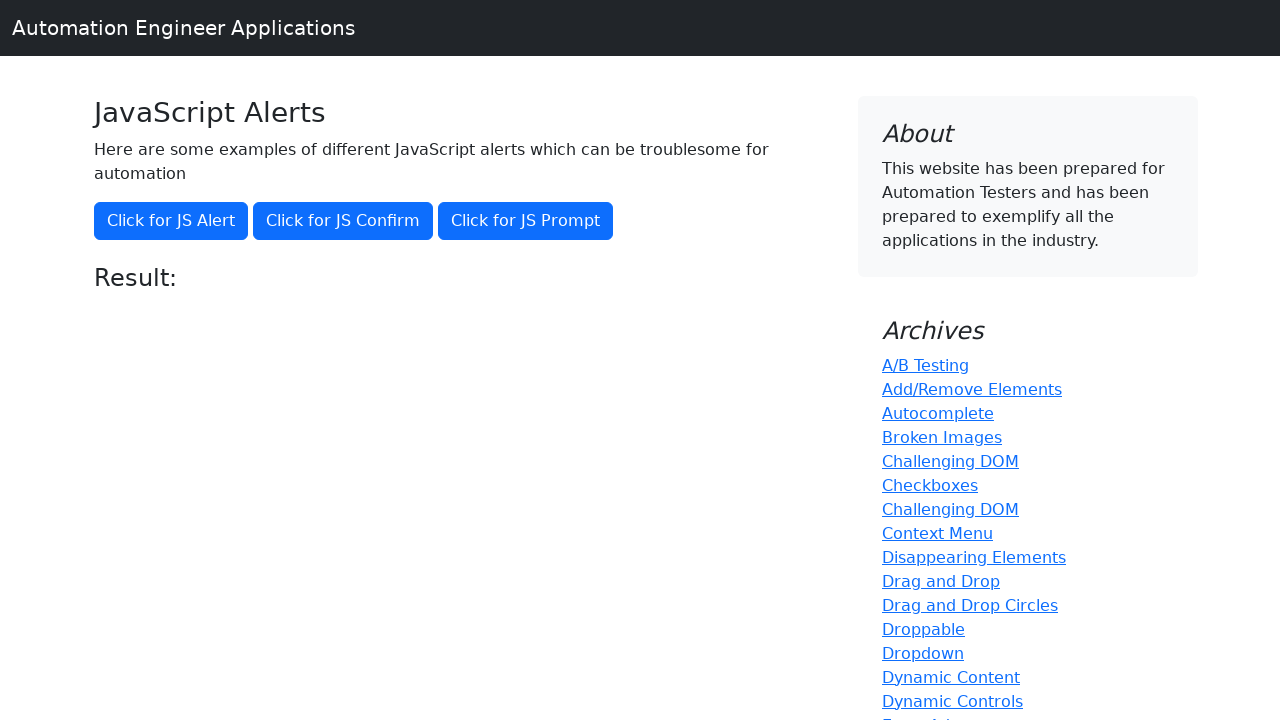

Set up dialog handler to accept prompt with name 'Marcus'
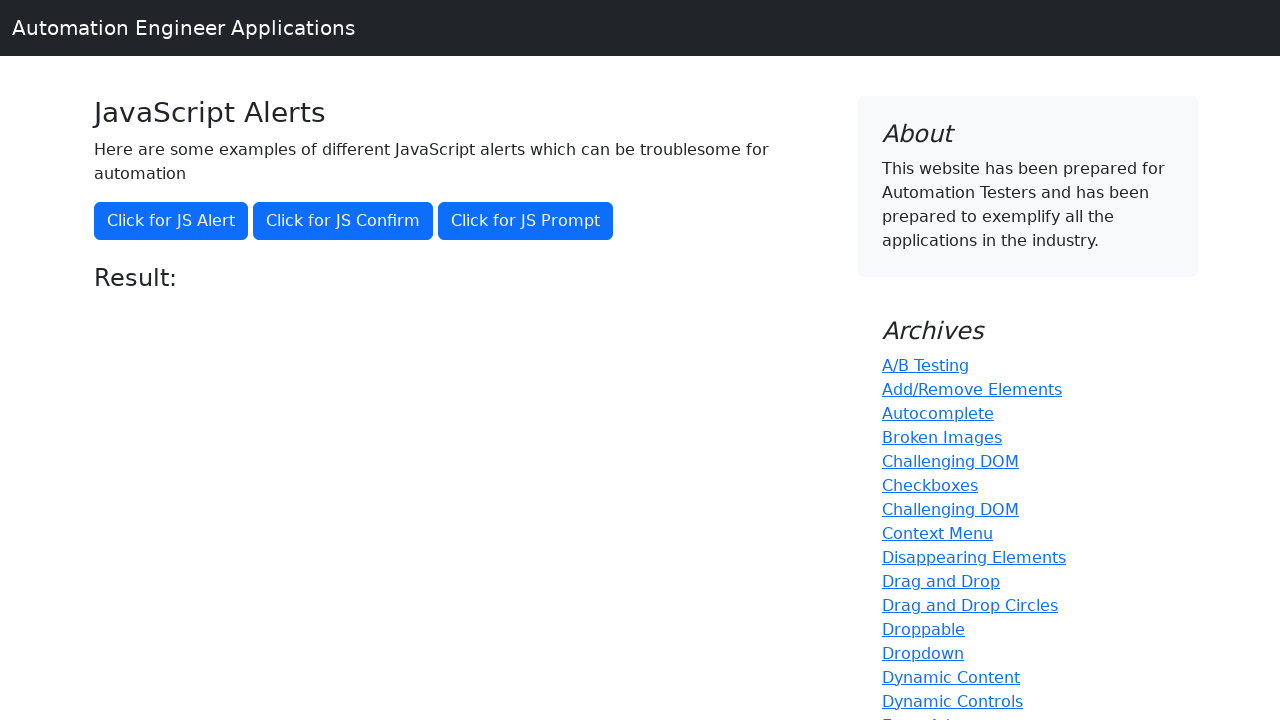

Clicked button to trigger JavaScript prompt dialog at (526, 221) on button[onclick='jsPrompt()']
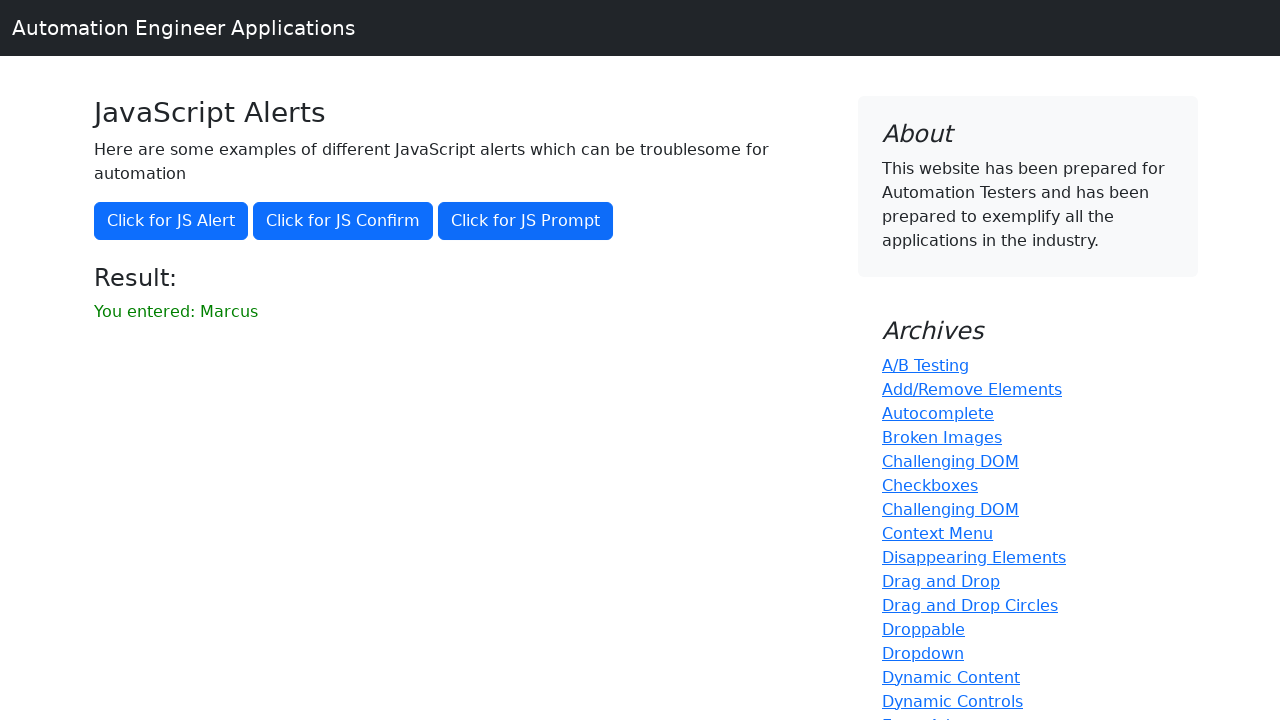

Result element loaded after prompt was accepted
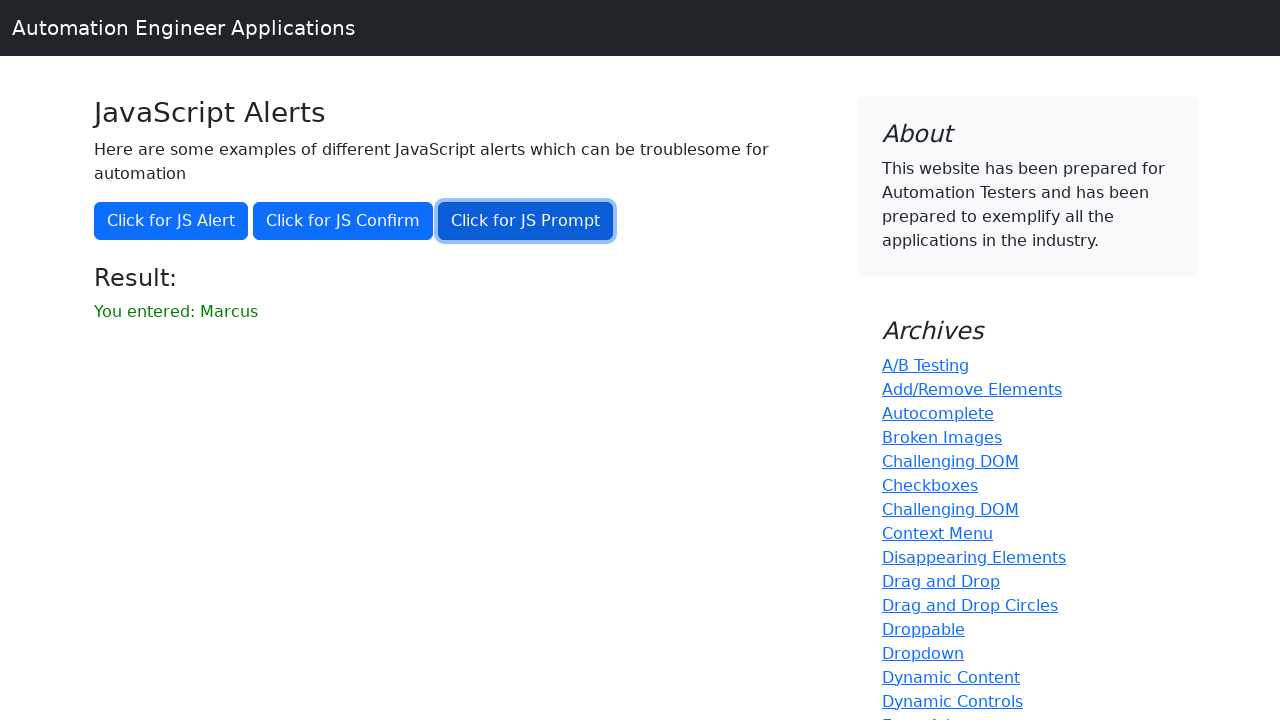

Retrieved result text from page
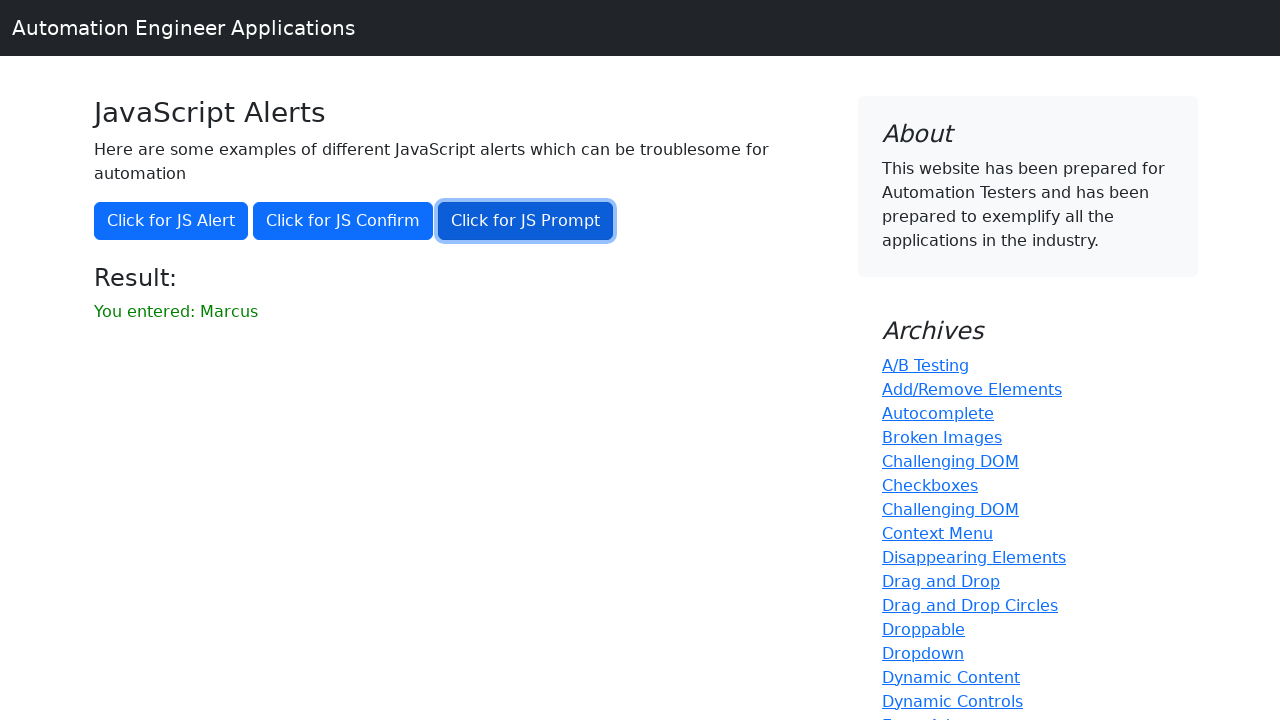

Verified that result text contains 'Marcus'
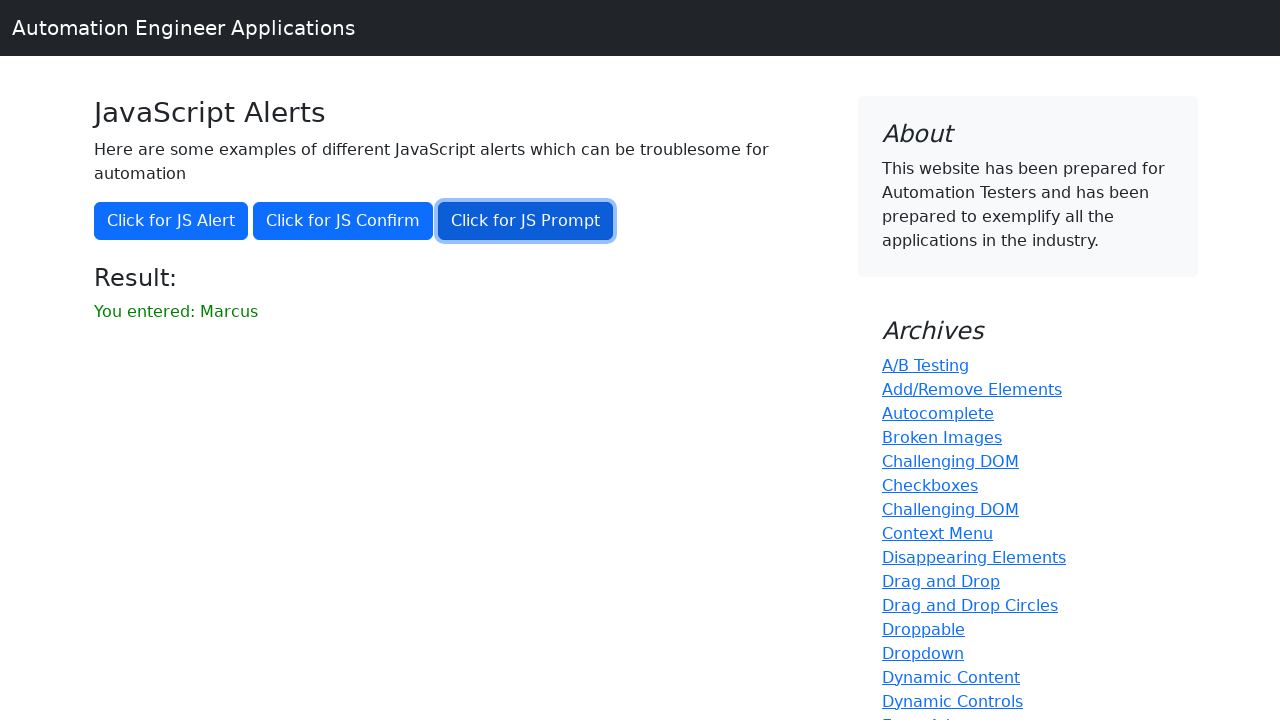

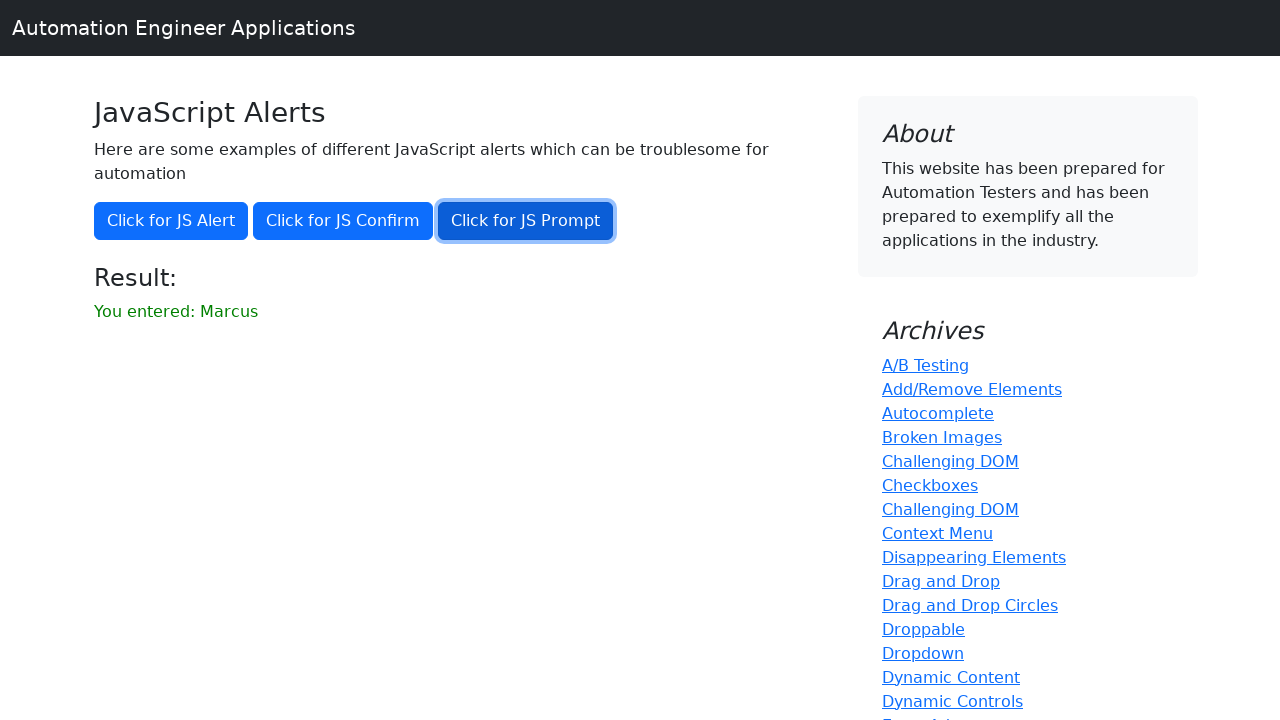